Opens YouTube homepage and waits for it to load

Starting URL: https://www.youtube.com/

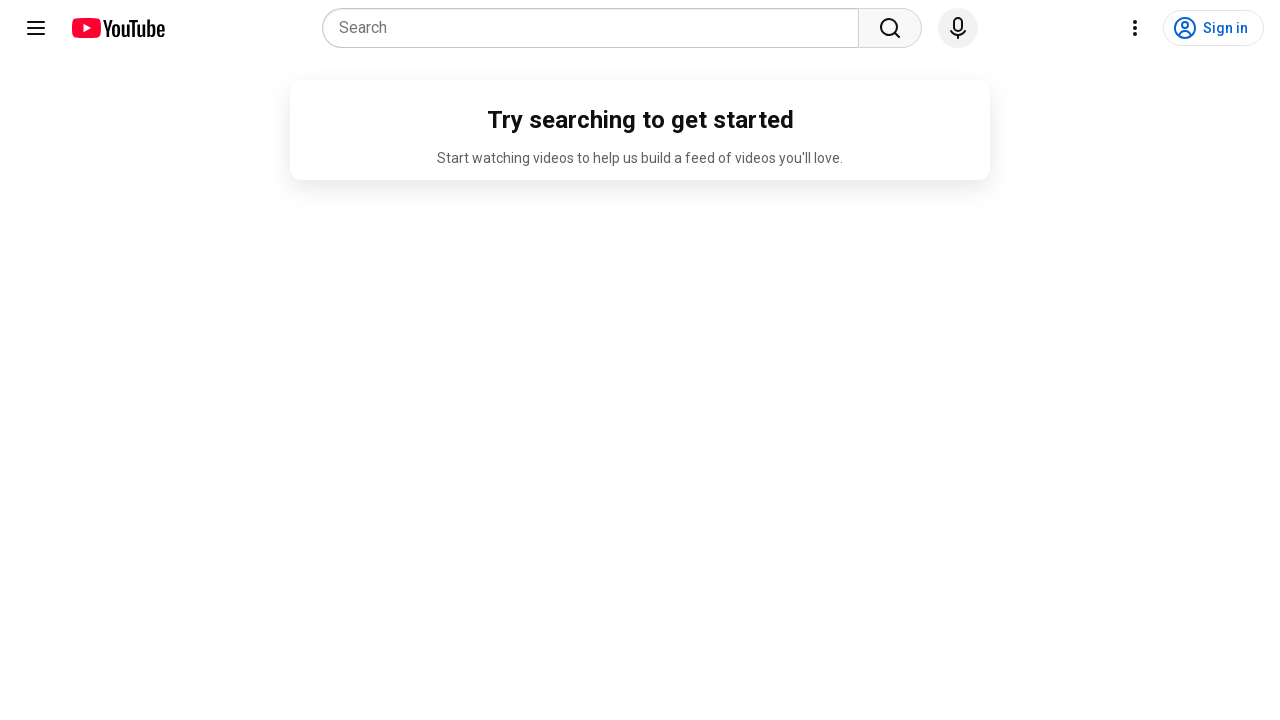

Waited 10 seconds for YouTube homepage to fully load
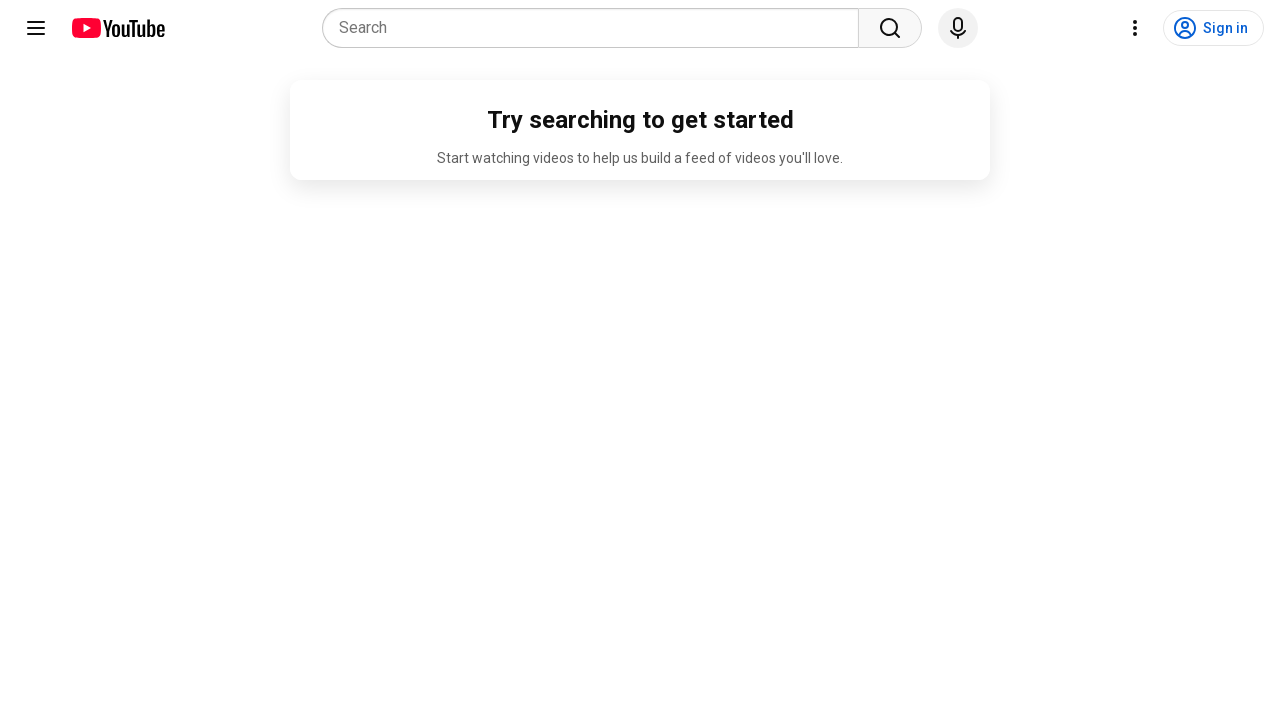

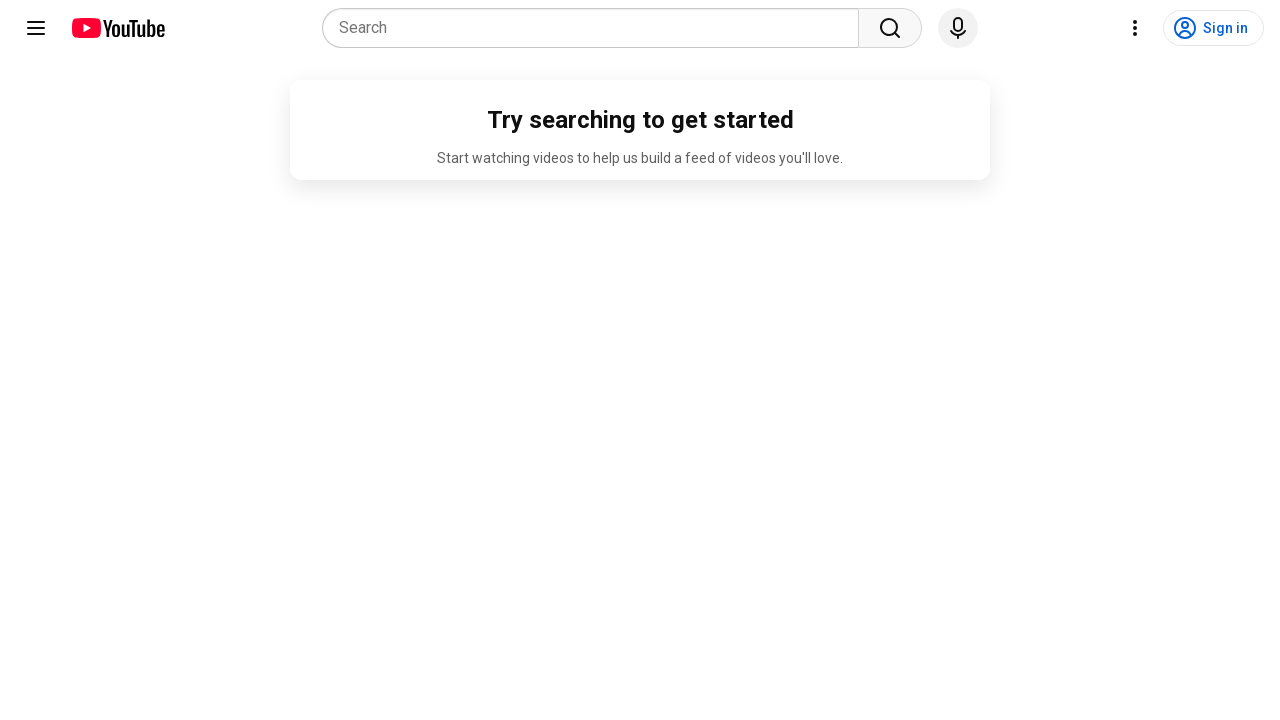